Tests complete checkout flow by adding item to cart, proceeding to checkout, filling billing details, and placing an order

Starting URL: http://practice.automationtesting.in/

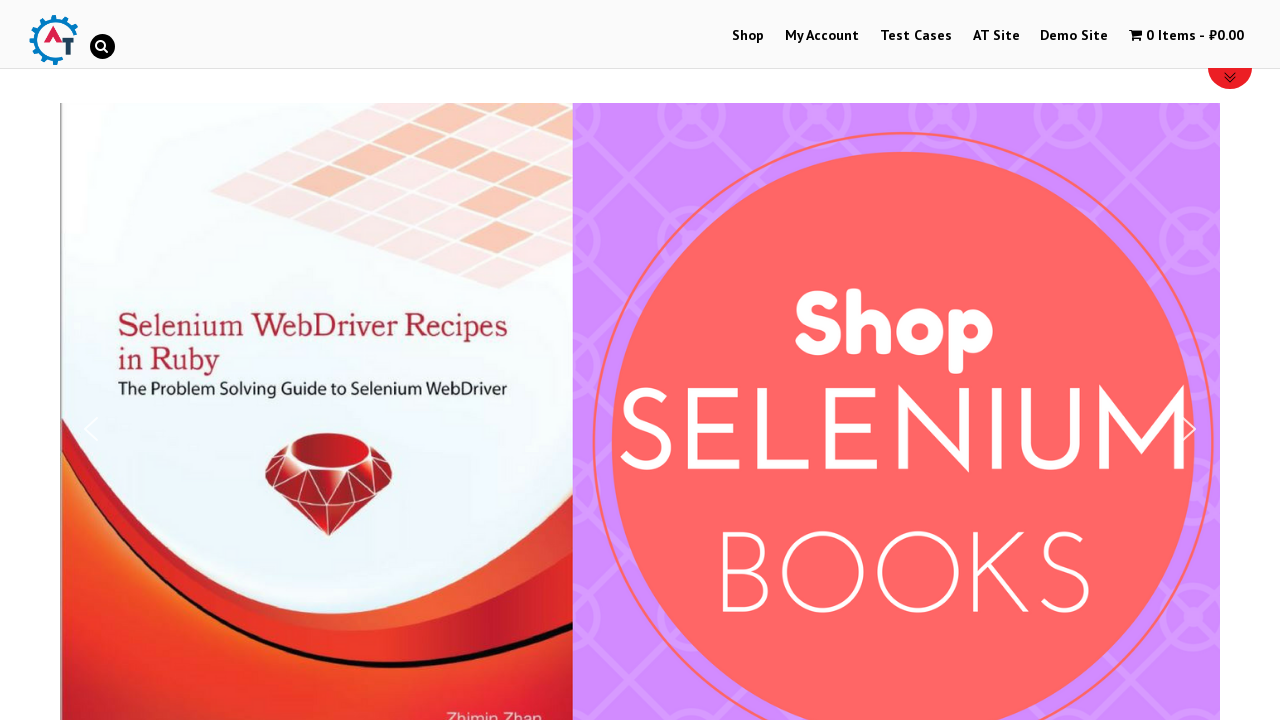

Clicked Shop button to navigate to products at (748, 36) on xpath=//a[contains(text(),'Shop')]
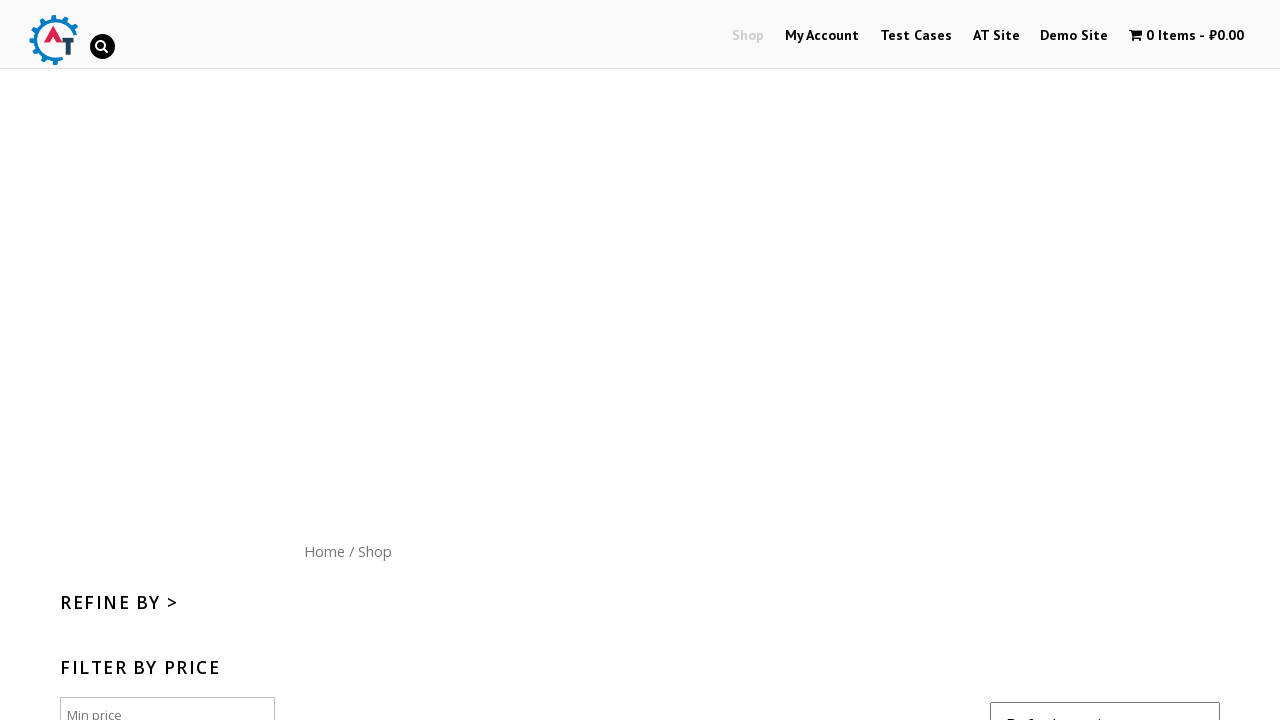

Scrolled down 300px to view products
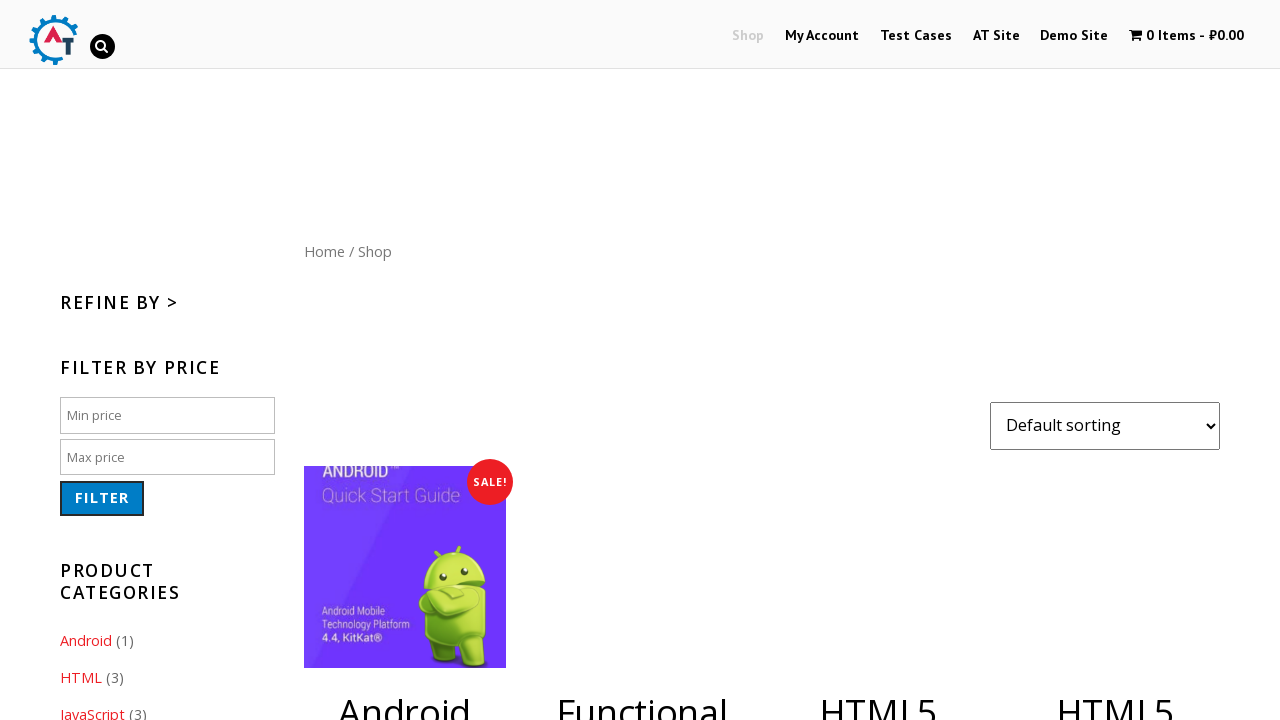

Clicked to add product (ID: 182) to cart at (1115, 361) on [data-product_id='182']
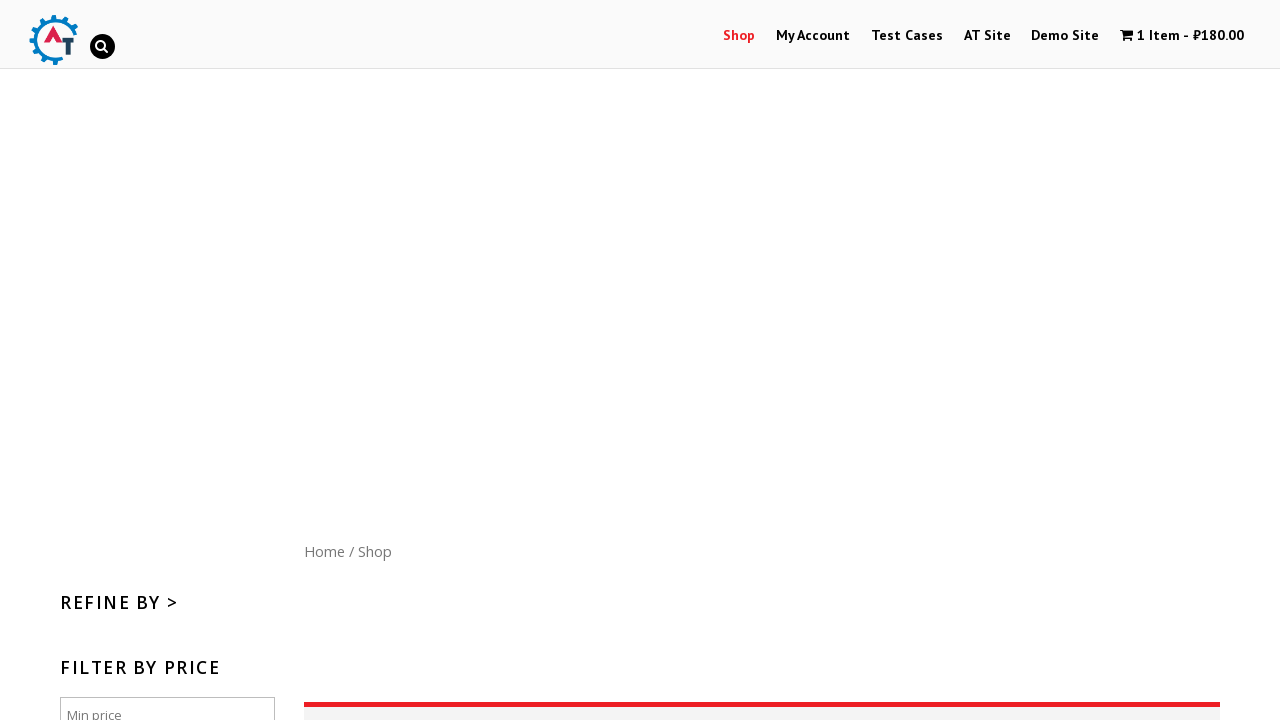

Waited for product to be added to cart
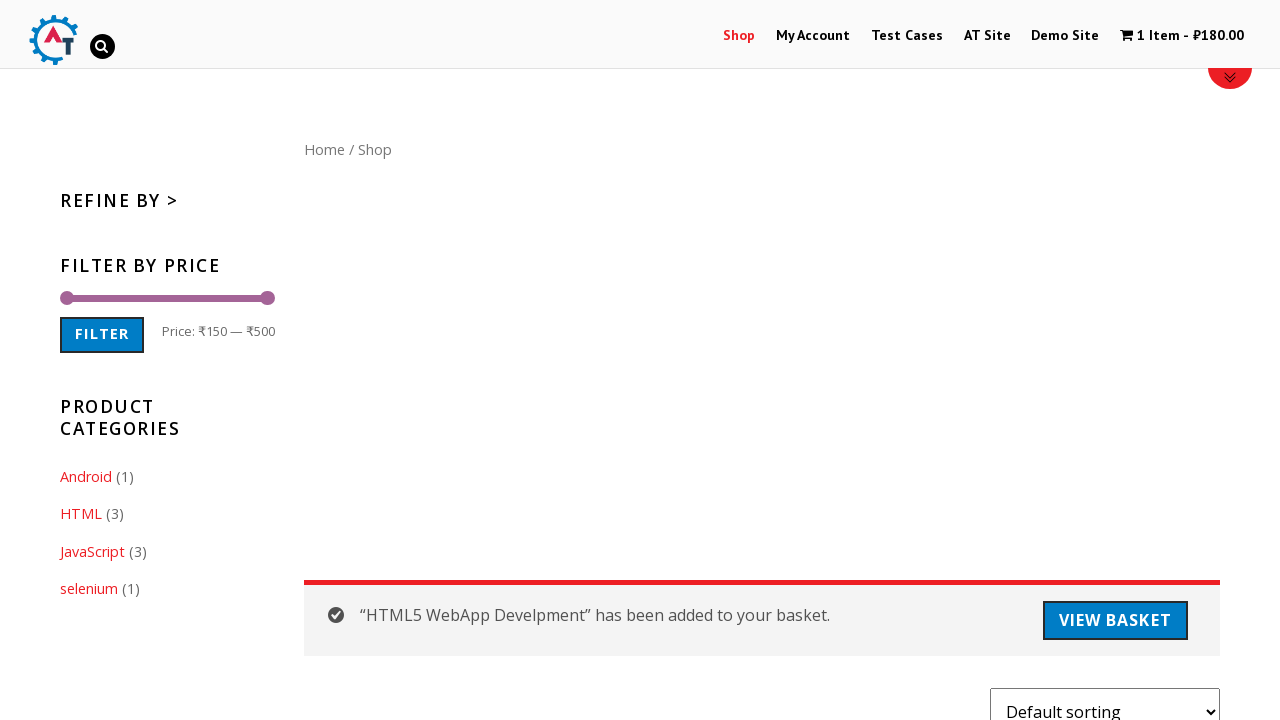

Clicked cart contents to view cart at (1158, 36) on .cartcontents
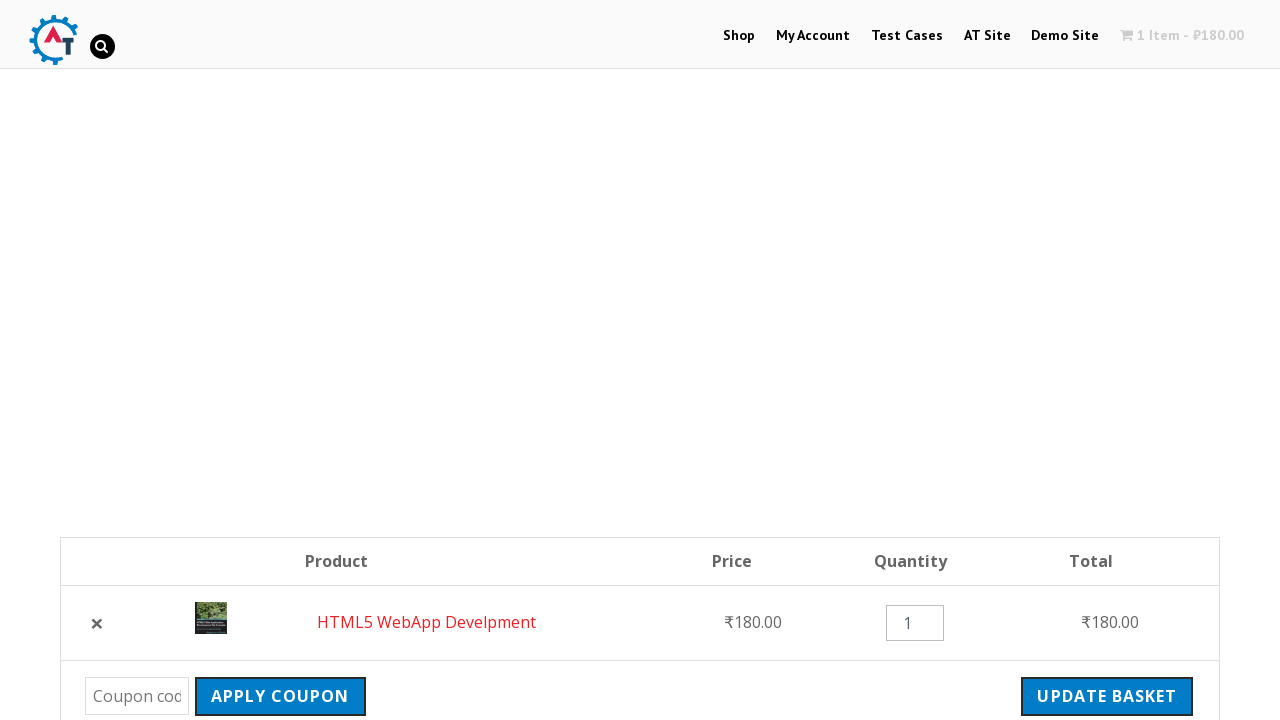

Waited for cart page to load
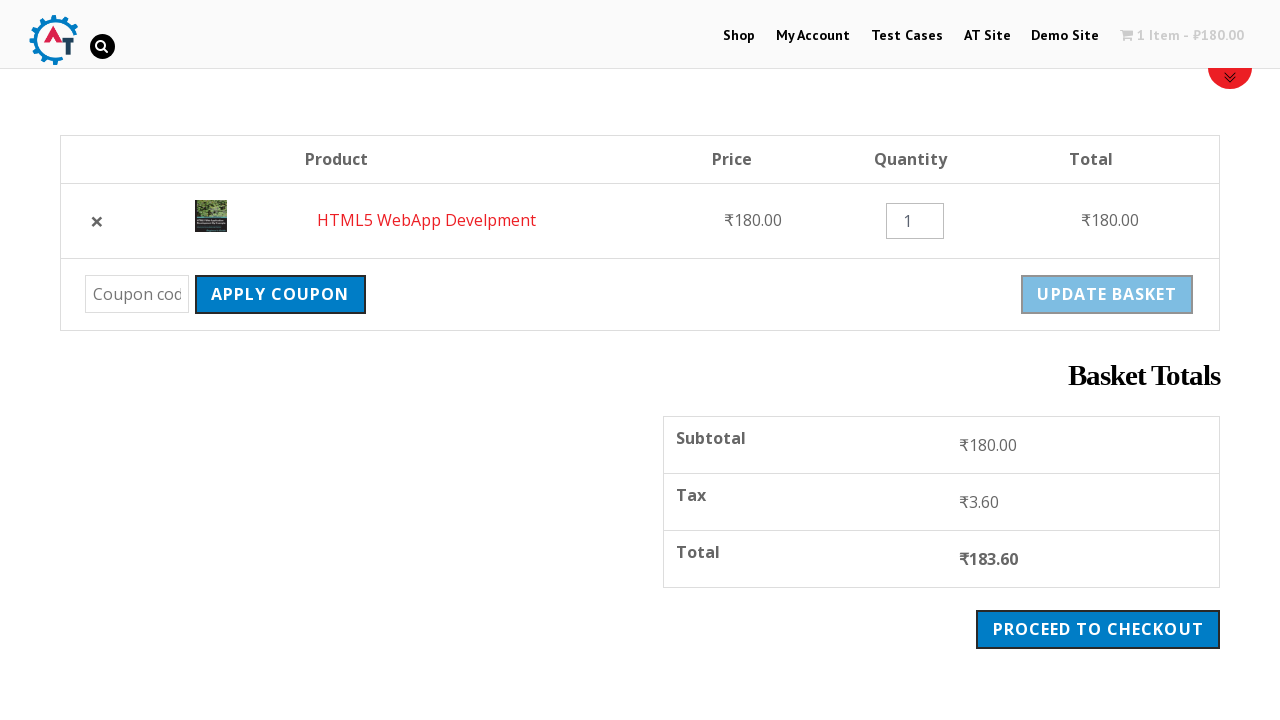

Waited for Proceed to Checkout button to appear
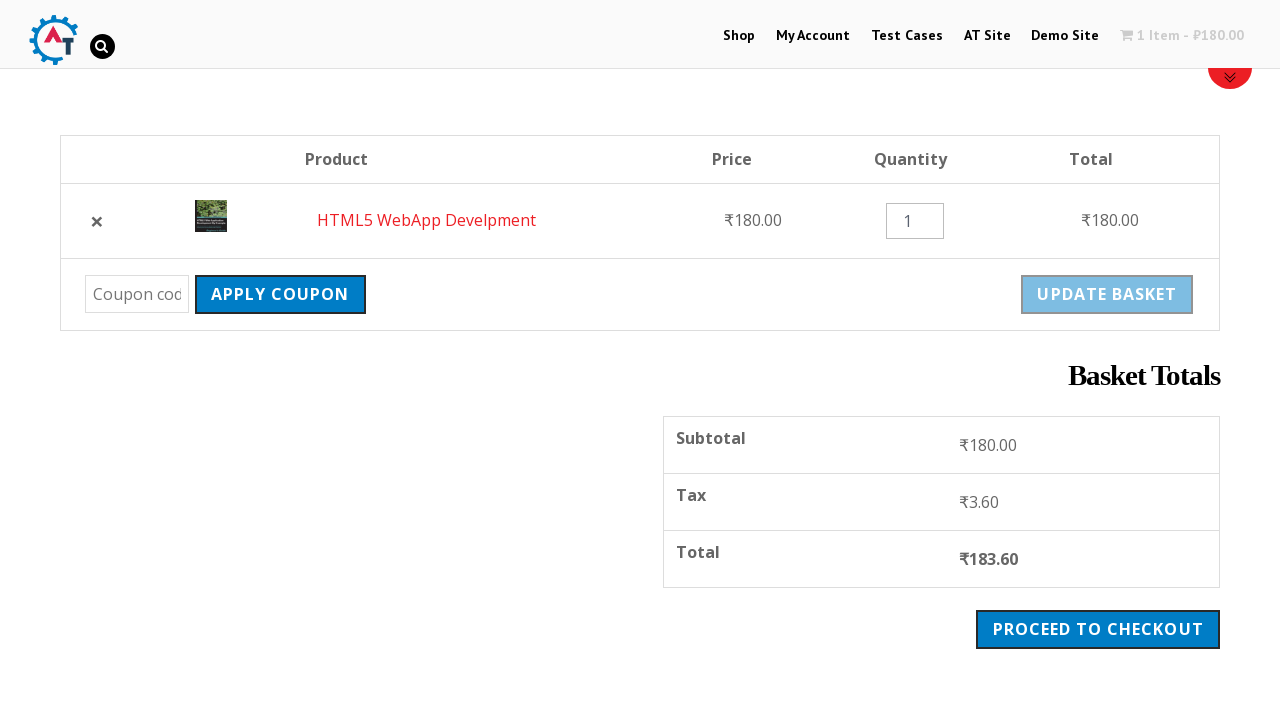

Clicked Proceed to Checkout button at (1098, 629) on xpath=//a[contains(text(),'Proceed to')]
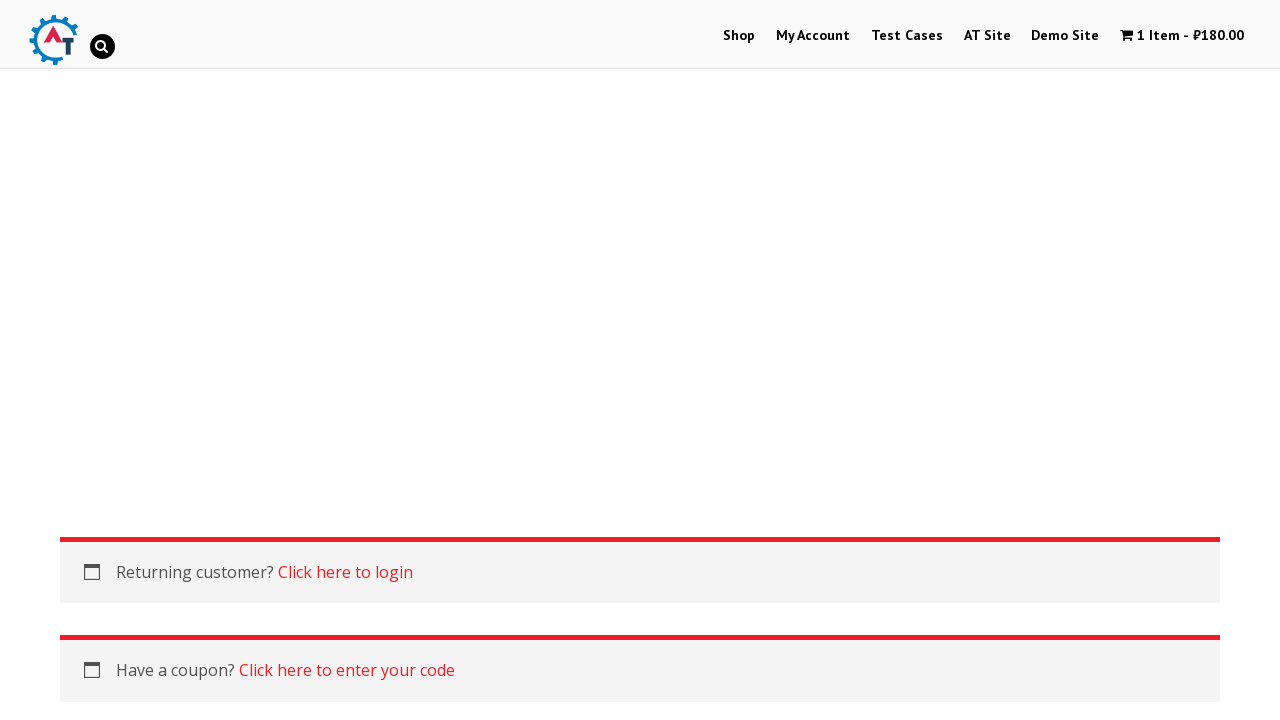

Waited for billing first name field to appear
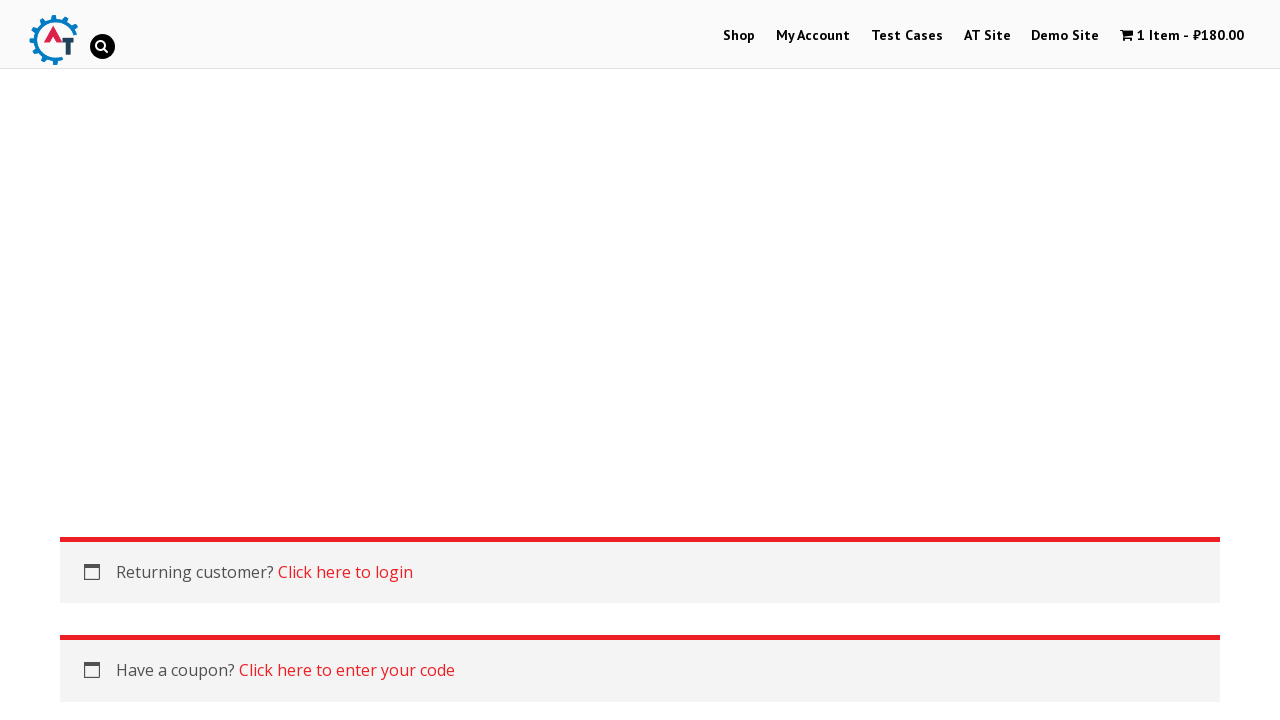

Filled billing first name with 'Marcus' on #billing_first_name
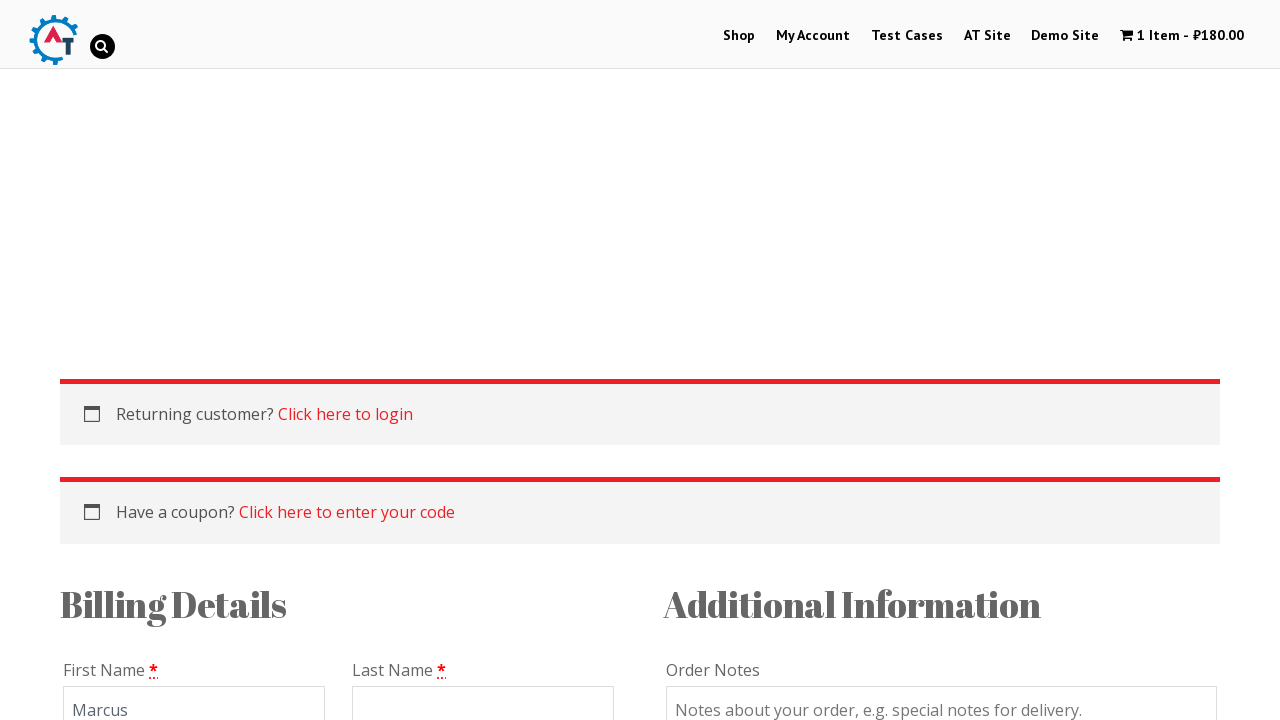

Filled billing last name with 'Johnson' on #billing_last_name
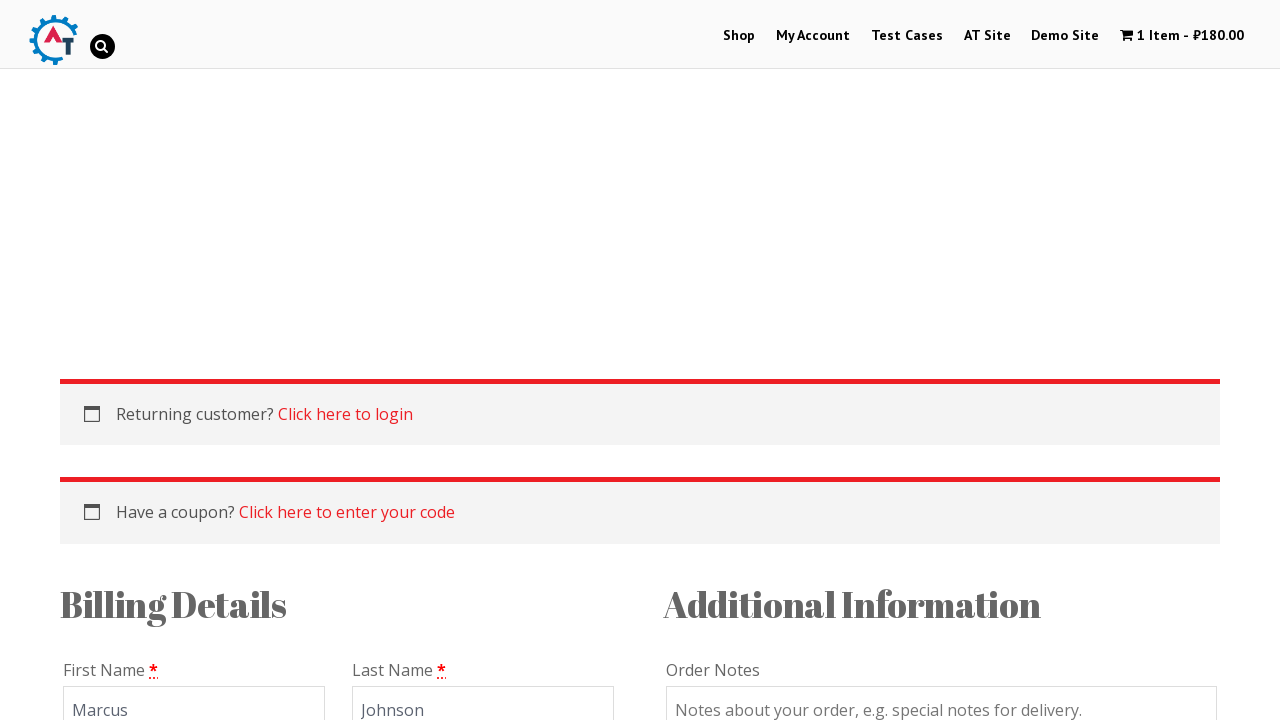

Filled email with 'marcus.johnson@example.com' on #billing_email
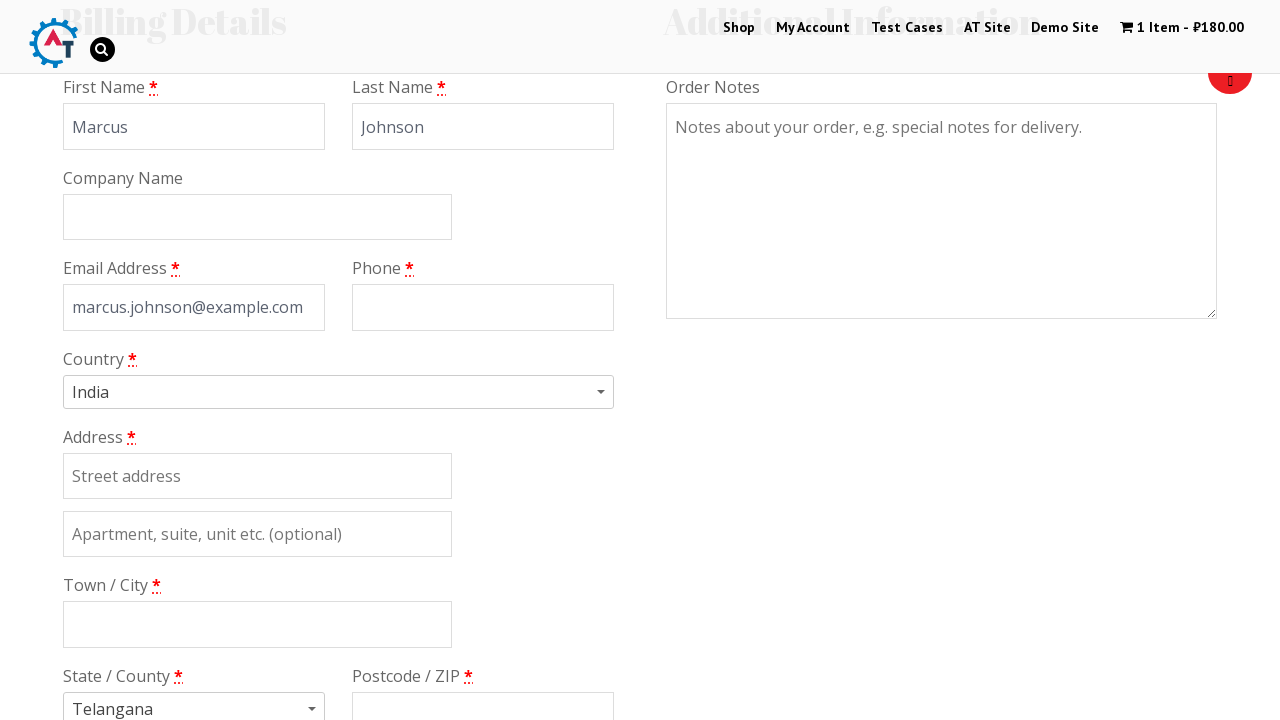

Filled phone number with '5551234567' on #billing_phone
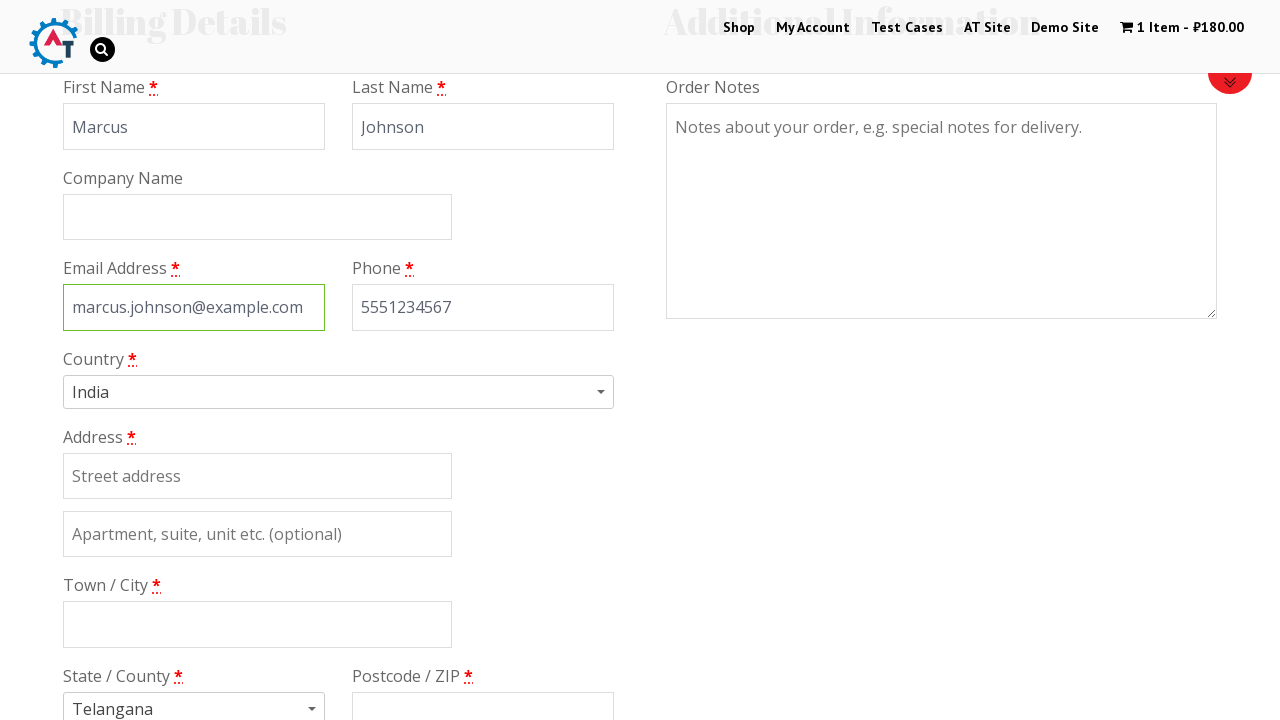

Clicked country dropdown to open selection at (329, 392) on #select2-chosen-1
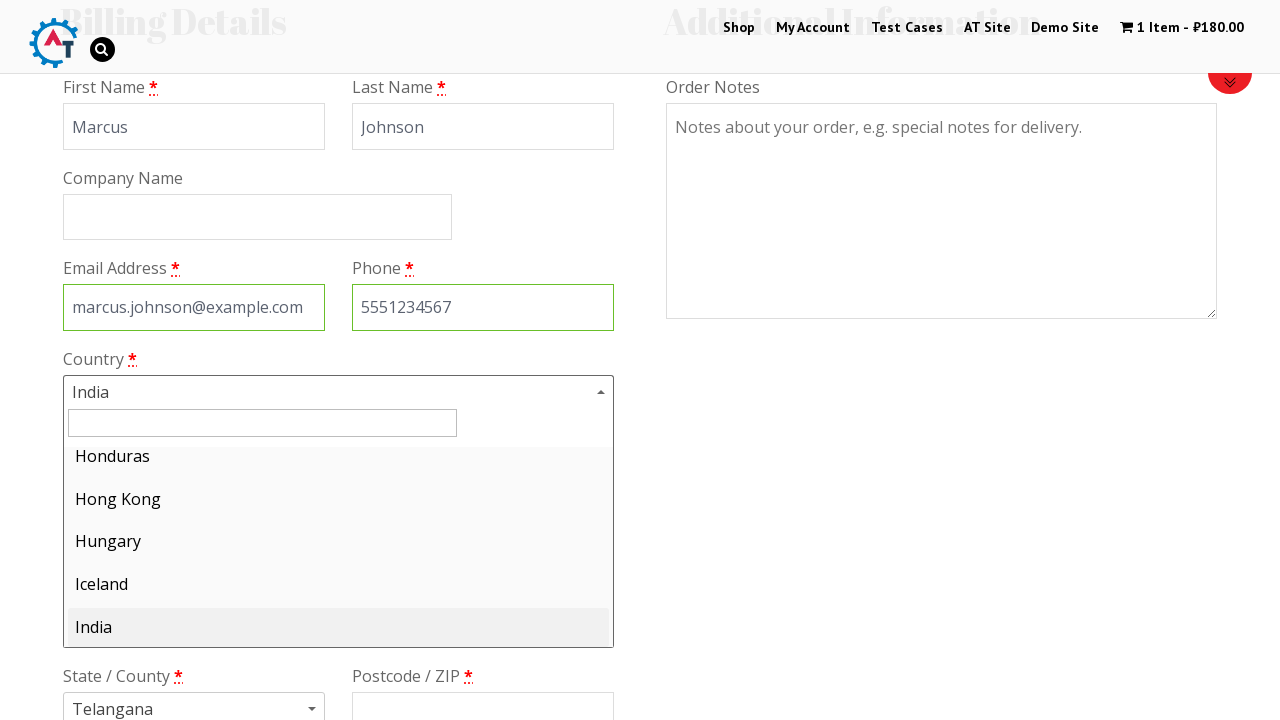

Waited for country dropdown to open
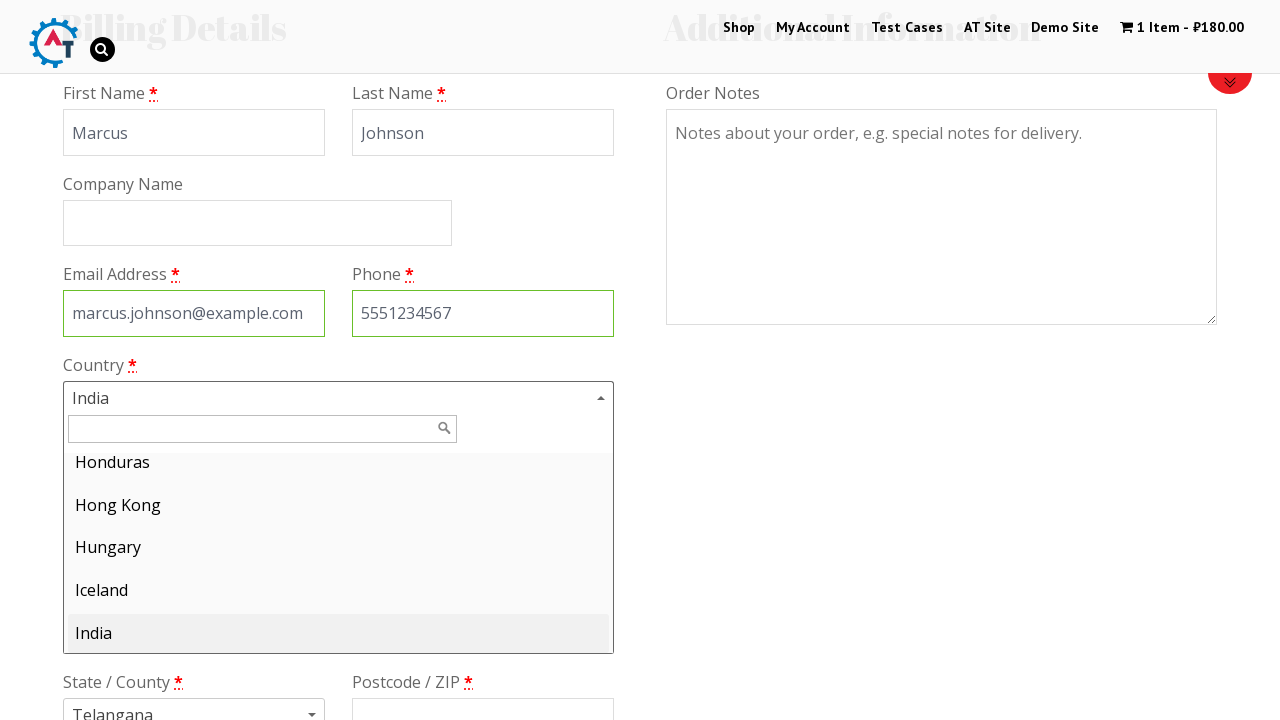

Typed 'India' in country search field on #s2id_autogen1_search
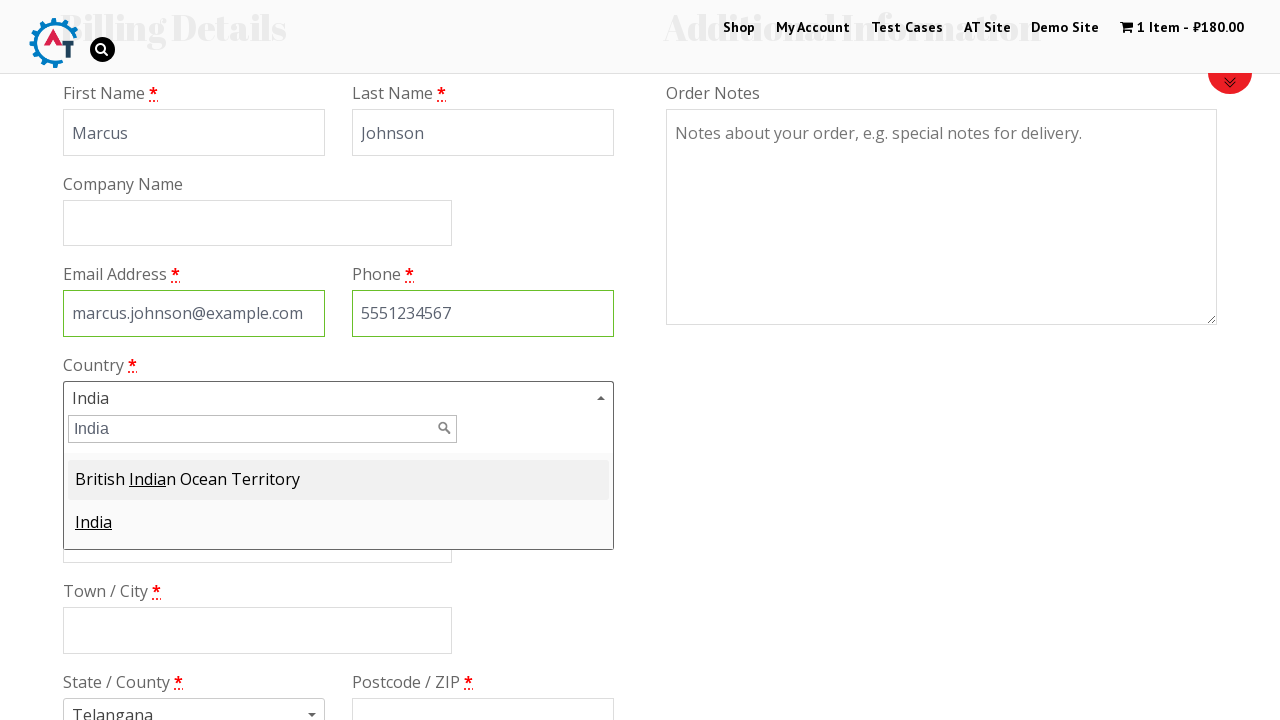

Waited for India to appear in dropdown results
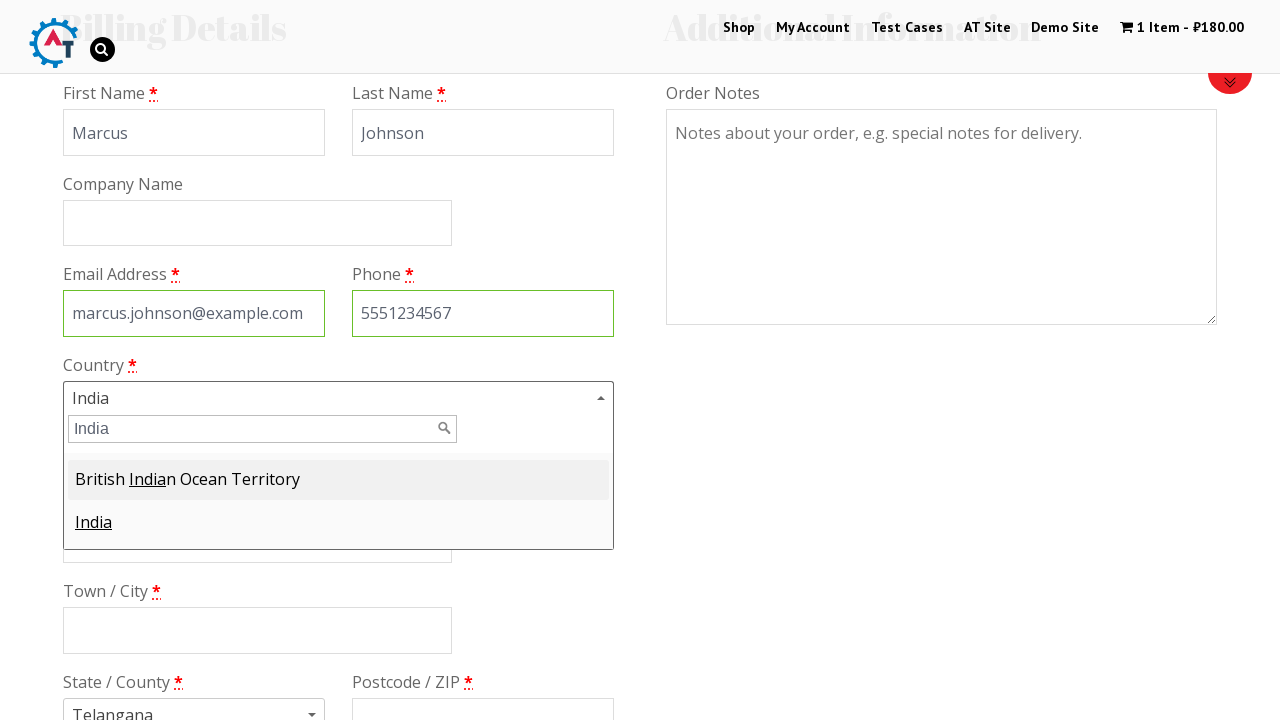

Selected India from country dropdown at (148, 479) on xpath=//span[@class='select2-match']
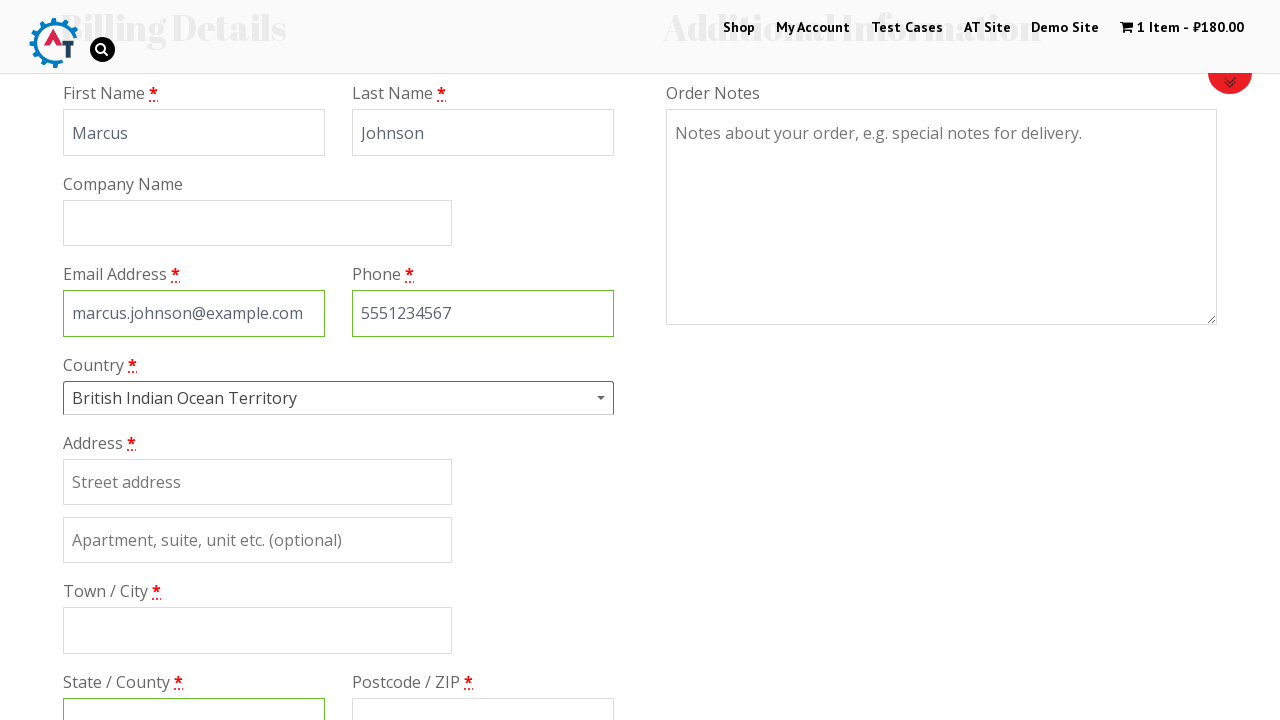

Filled billing address with '123 Main Street, Apt 4B' on #billing_address_1
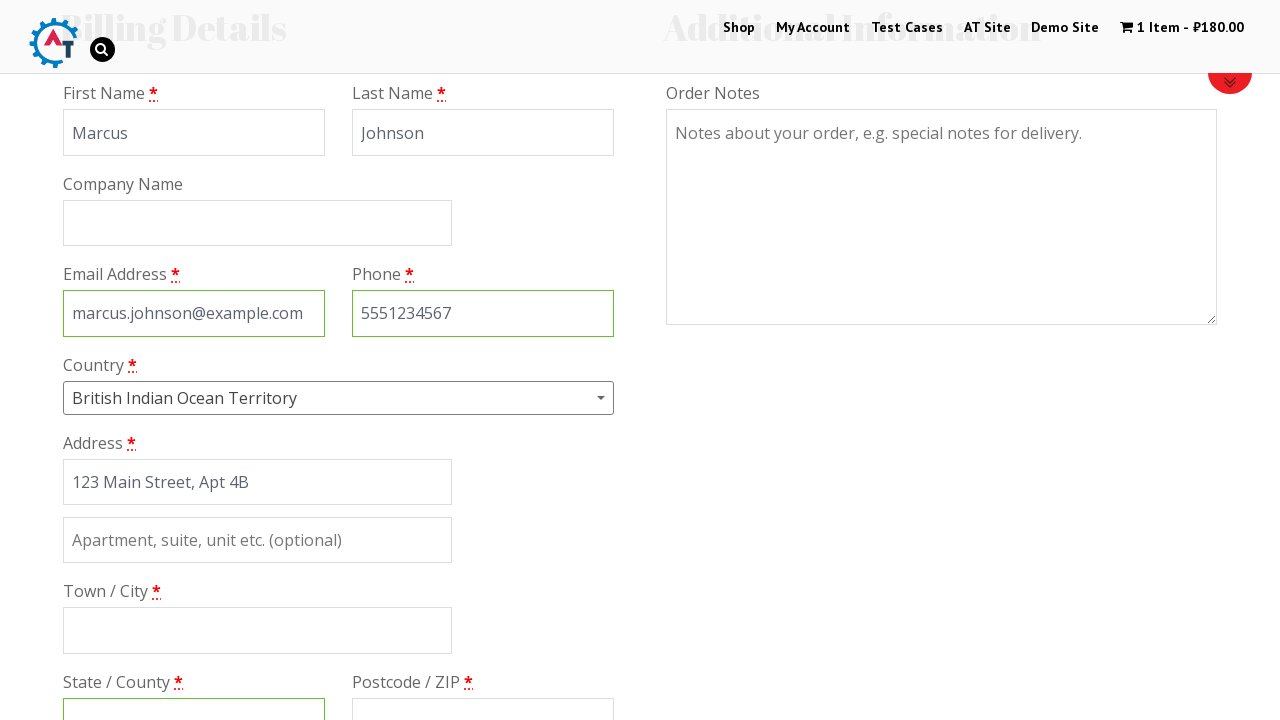

Filled city with 'Mumbai' on #billing_city
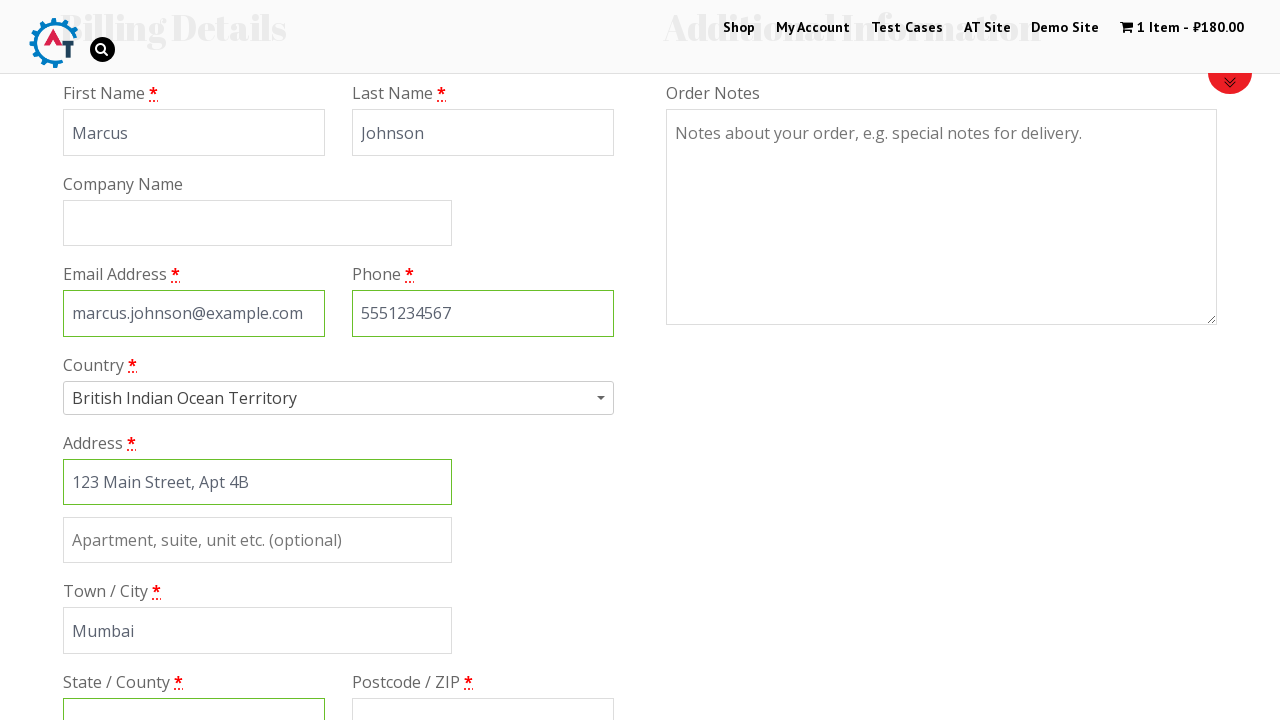

Filled state with 'Maharashtra' on #billing_state
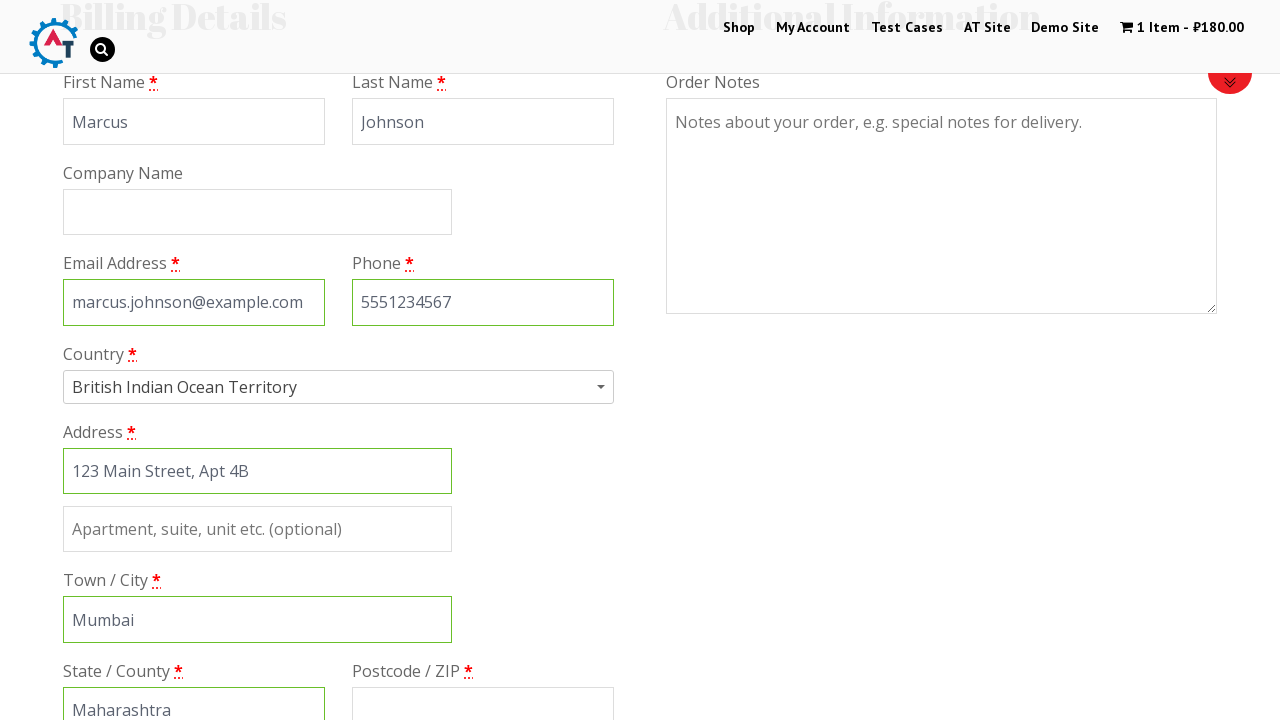

Filled postcode with '400001' on #billing_postcode
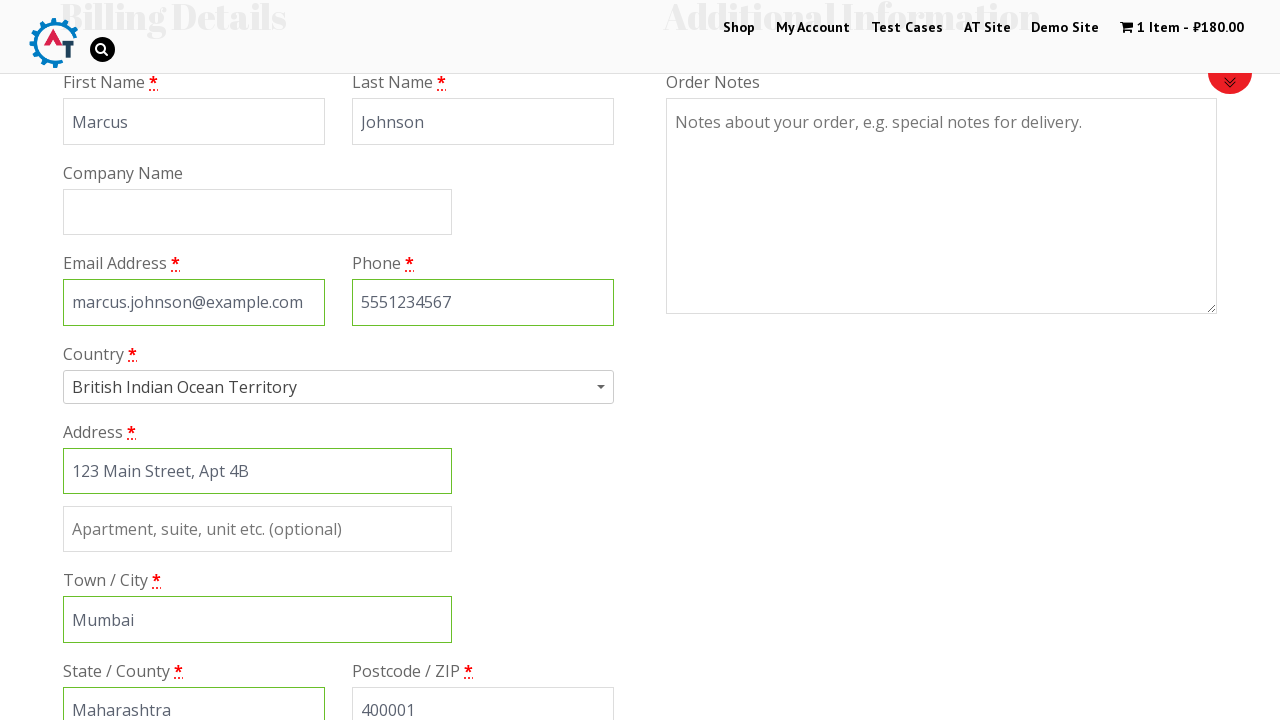

Scrolled down 600px to view payment section
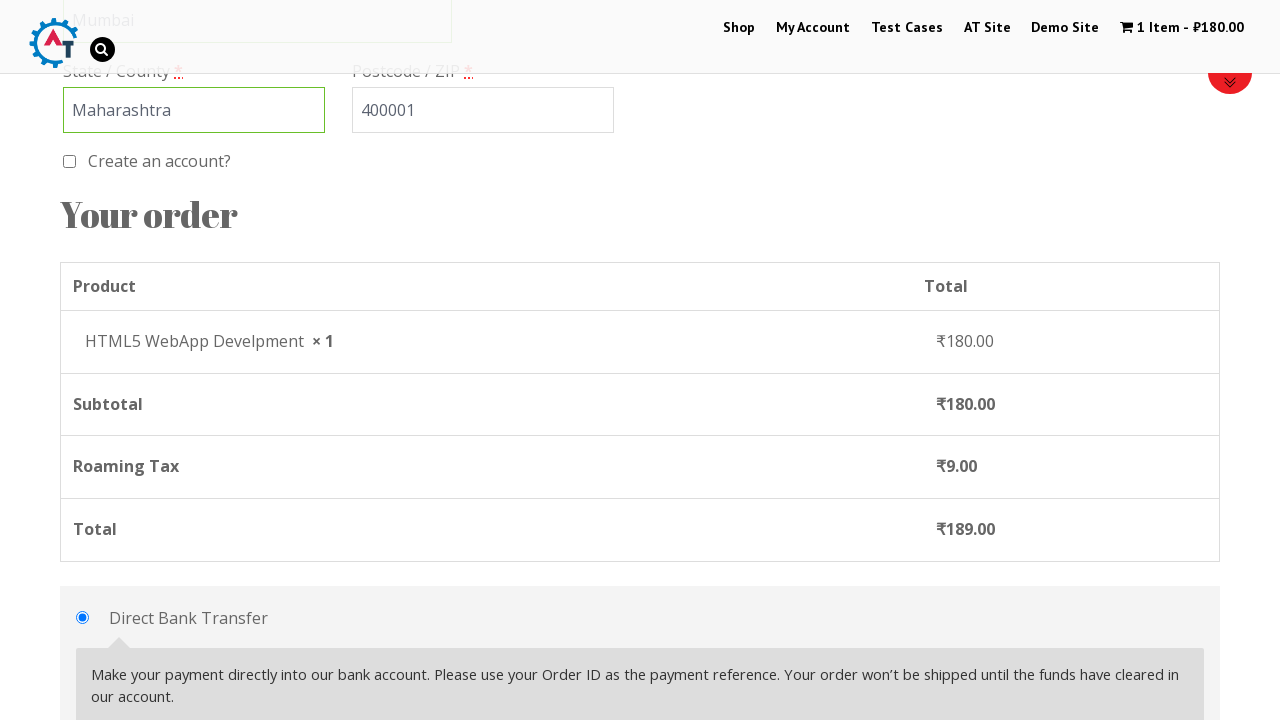

Waited for payment section to load
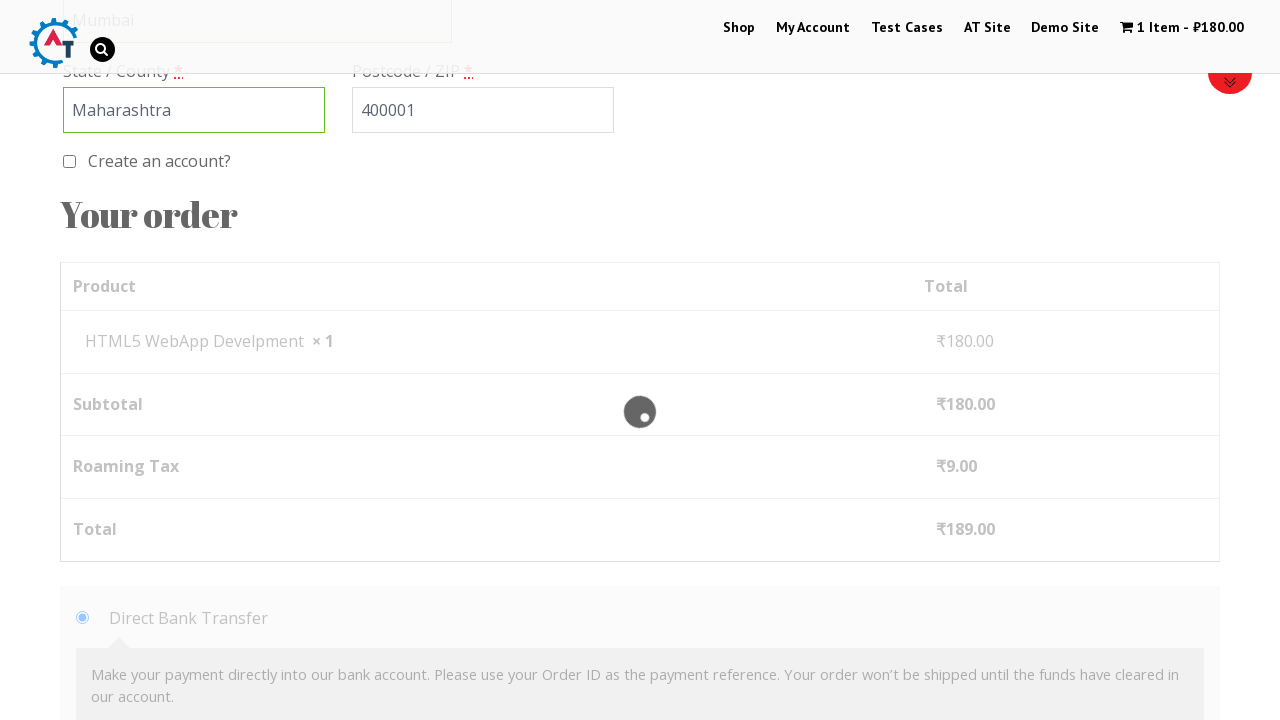

Selected check payment method at (82, 360) on #payment_method_cheque
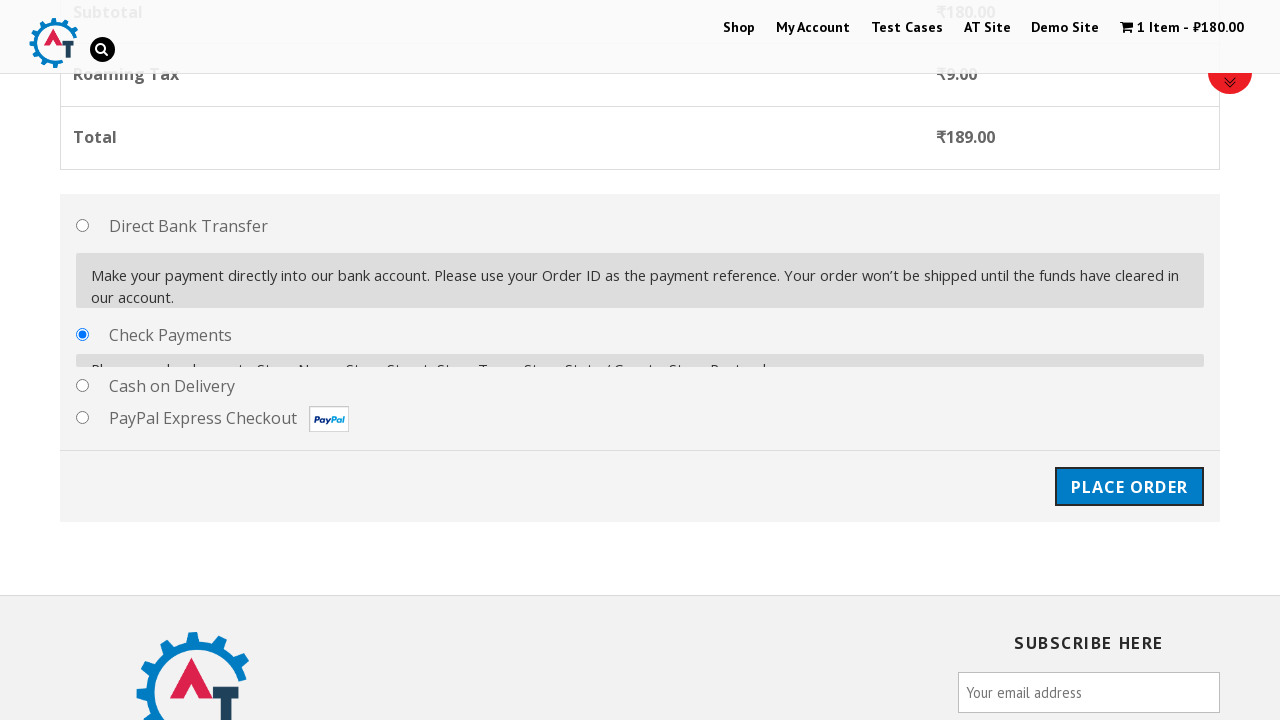

Waited for payment method selection to process
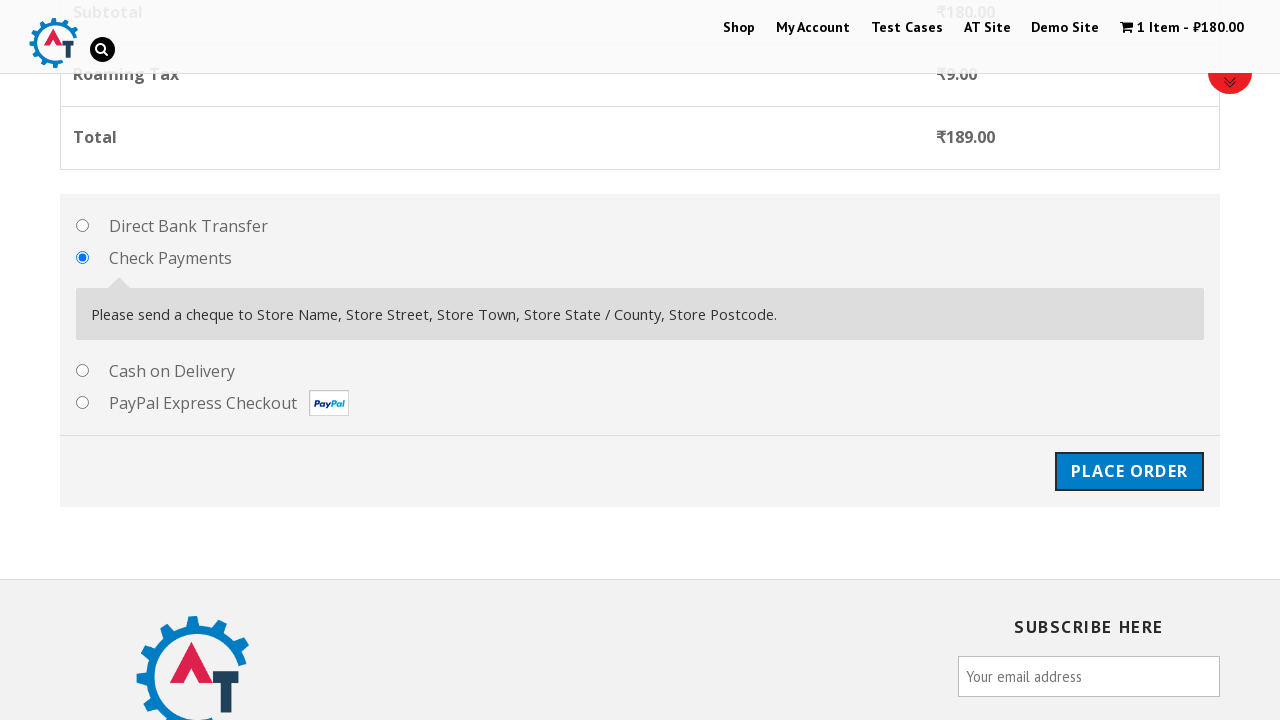

Clicked Place Order button to submit order at (1129, 471) on #place_order
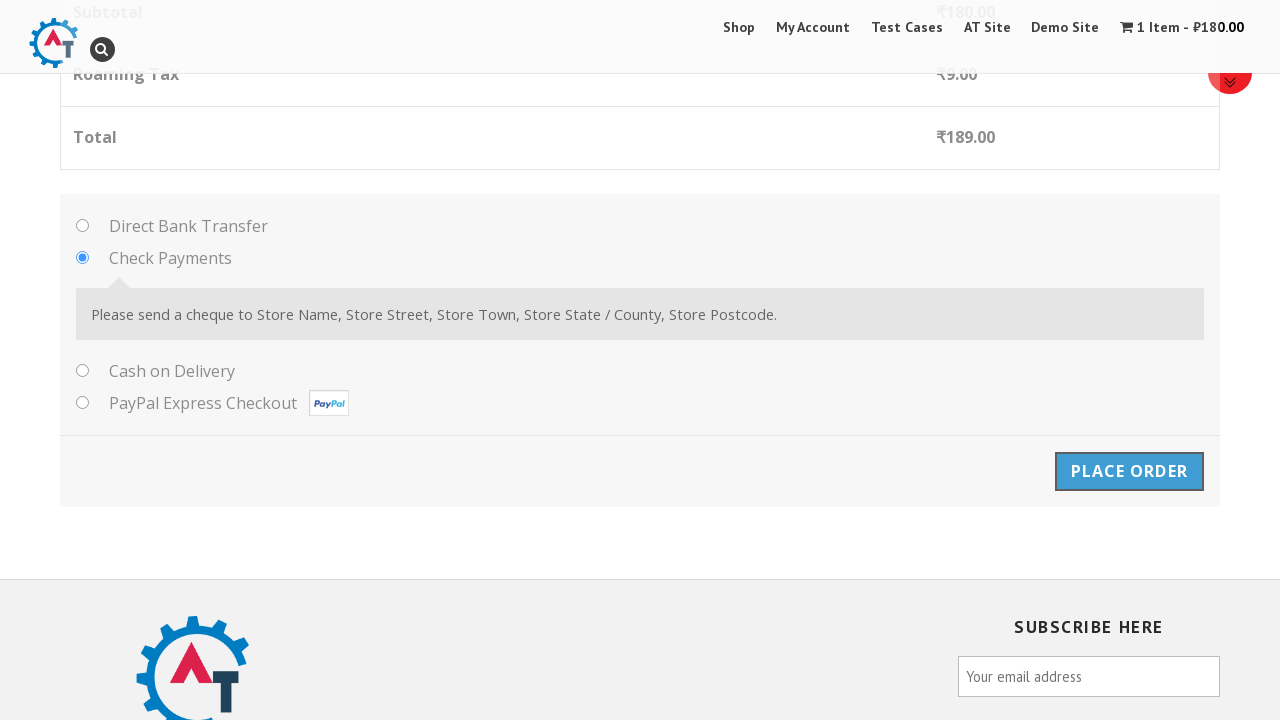

Order confirmation page loaded successfully
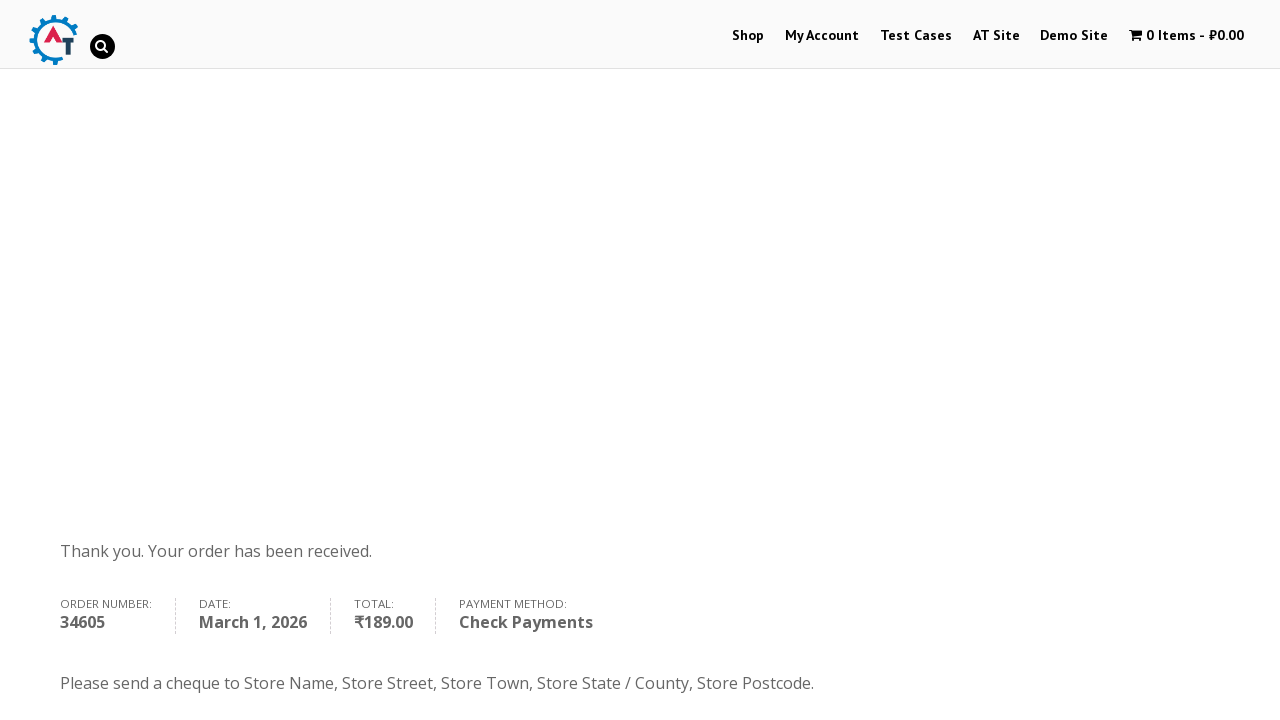

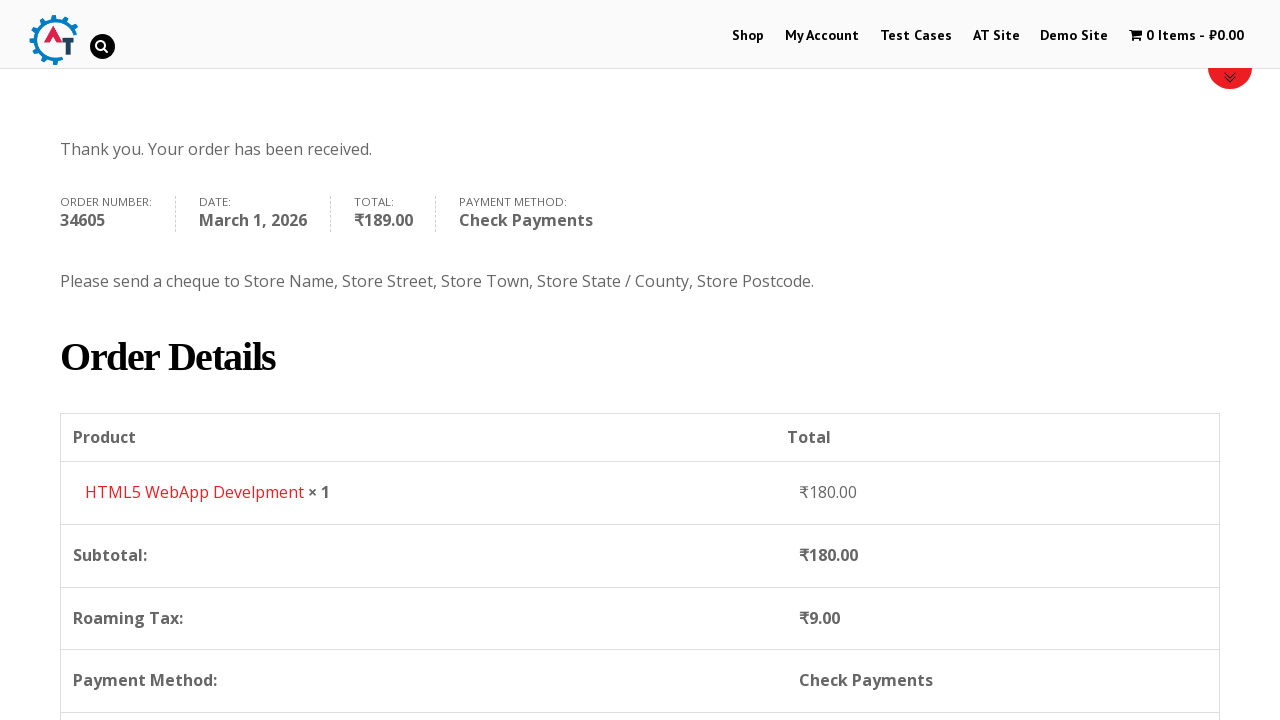